Verifies that the signup form header displays "Sign Up" text

Starting URL: https://freelance-learn-automation.vercel.app/signup

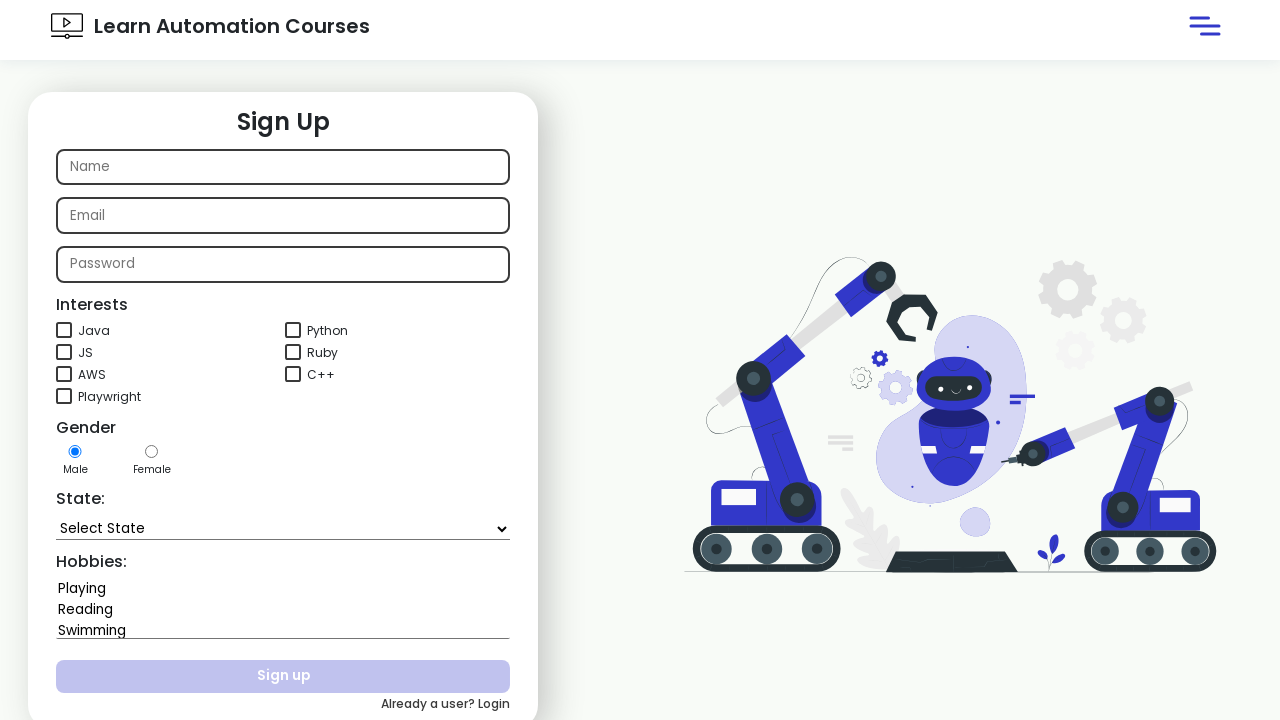

Navigated to signup page
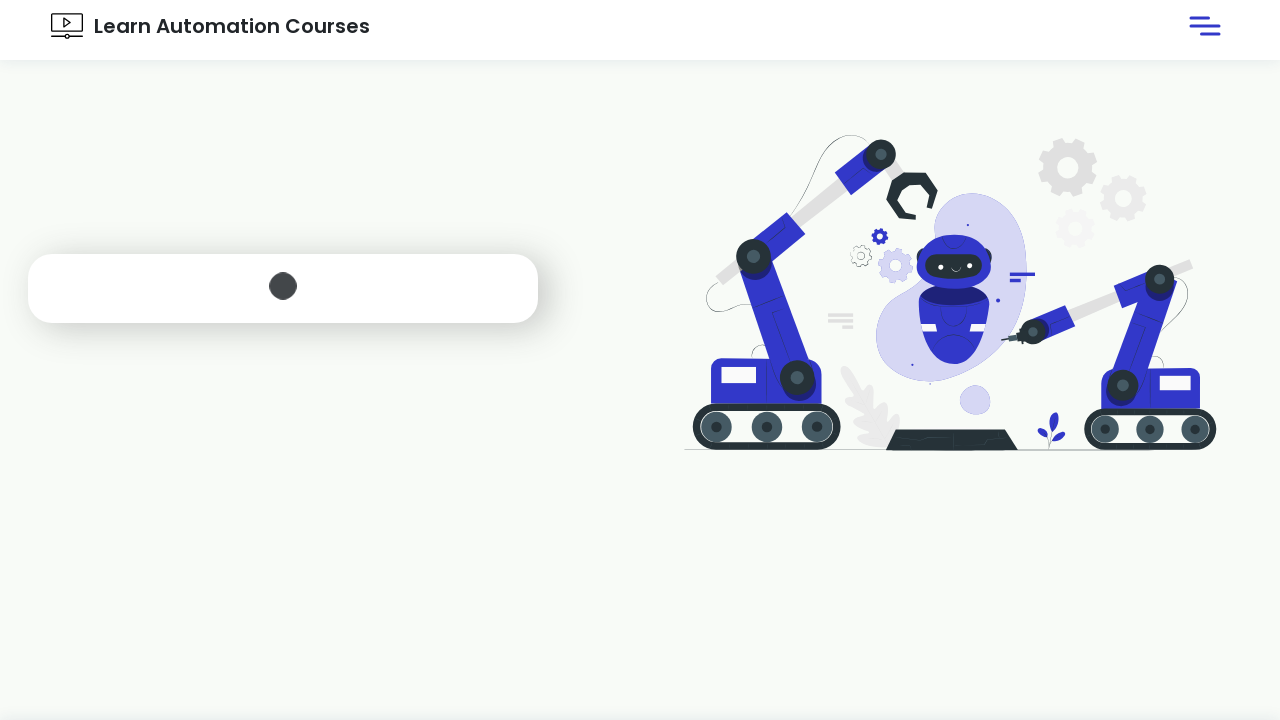

Located signup form header element
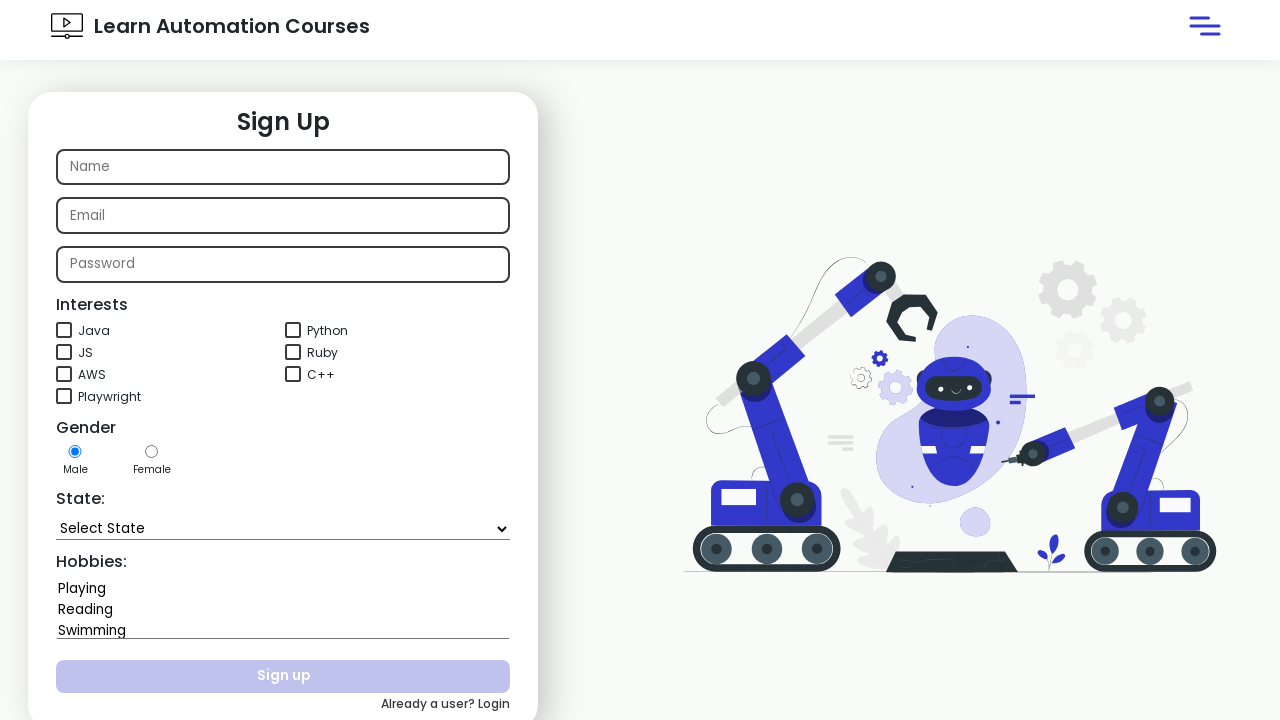

Verified header displays 'Sign Up' text
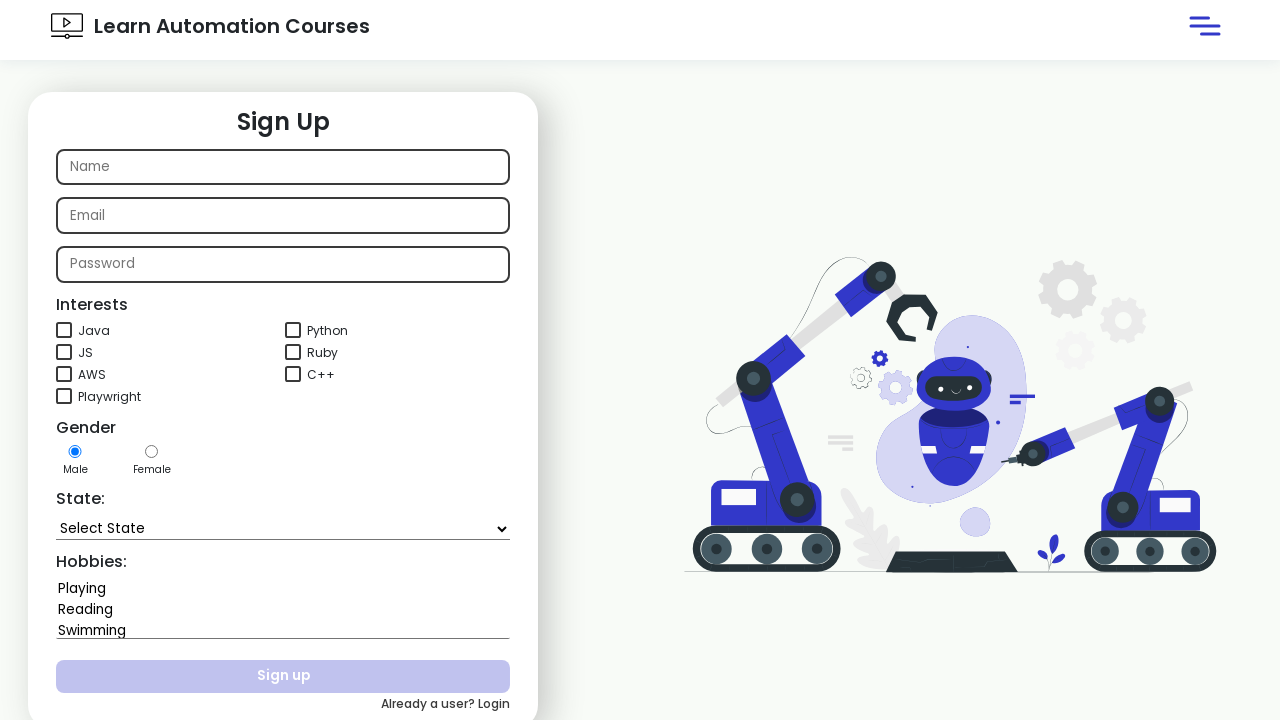

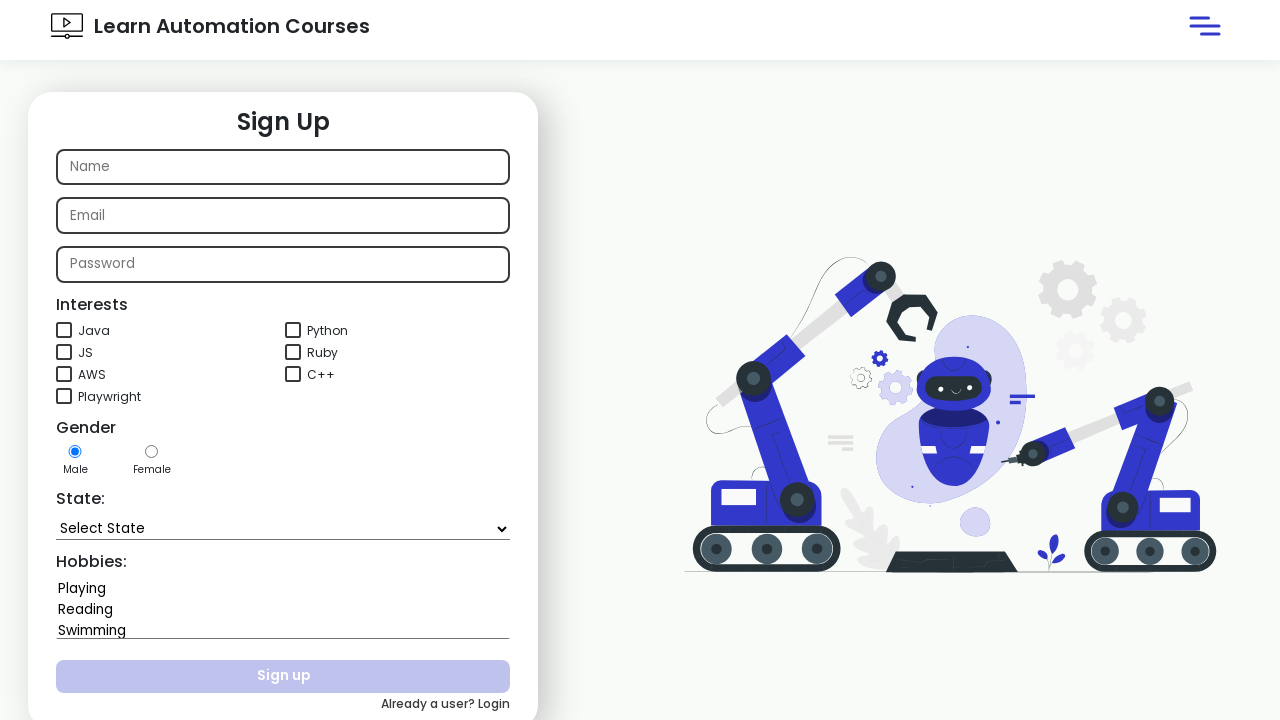